Tests a registration form by filling in first name, last name, and email fields, then submitting and verifying the success message

Starting URL: http://suninjuly.github.io/registration1.html

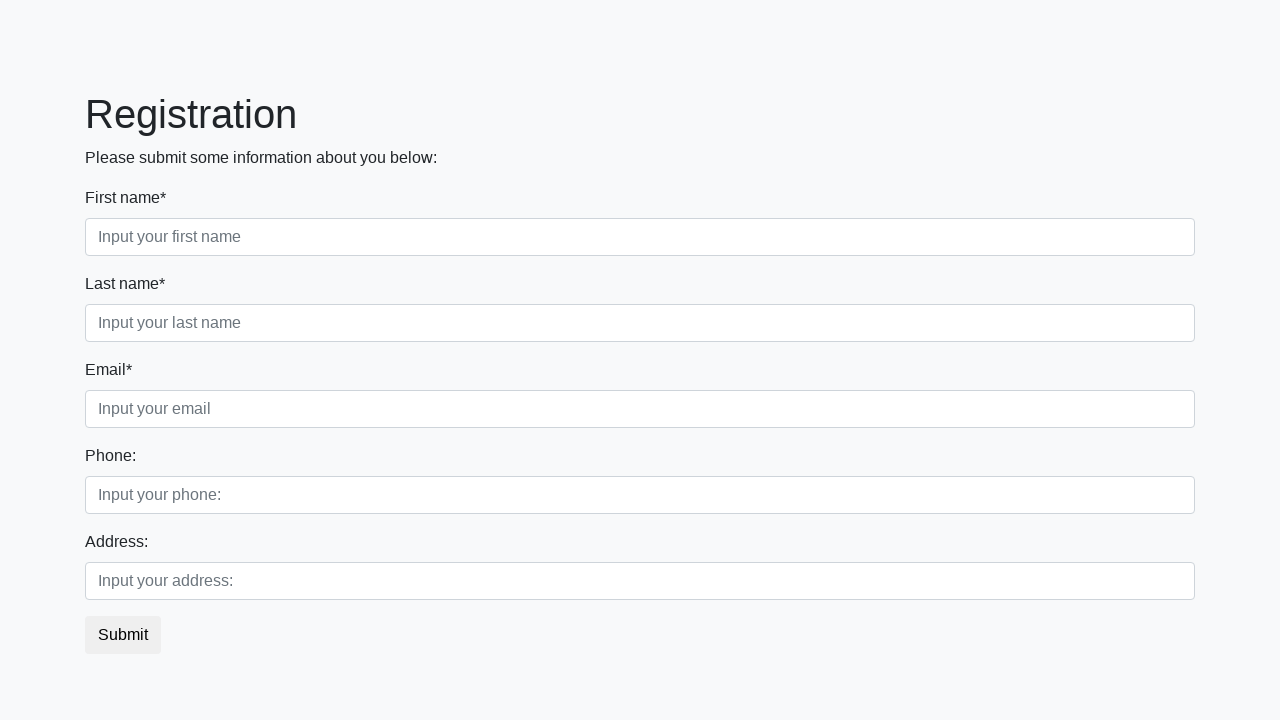

Filled first name field with 'John' on .first_block .first
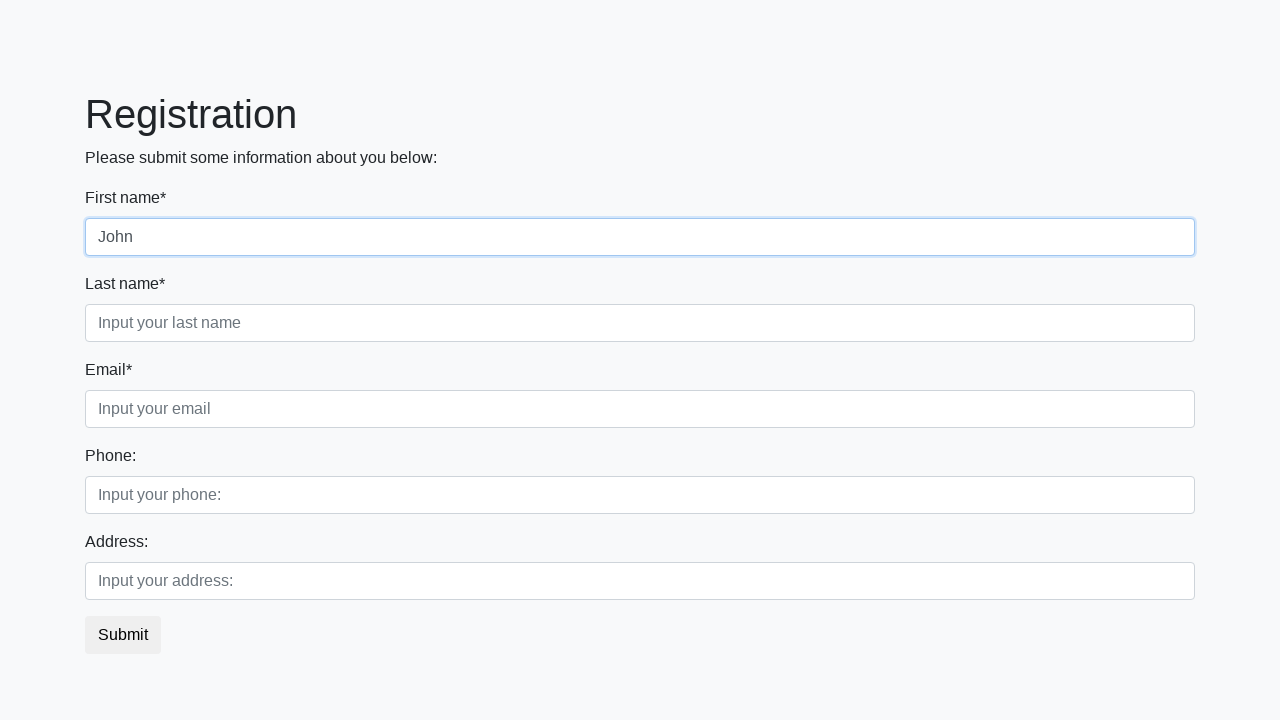

Filled last name field with 'Smith' on .first_block .second
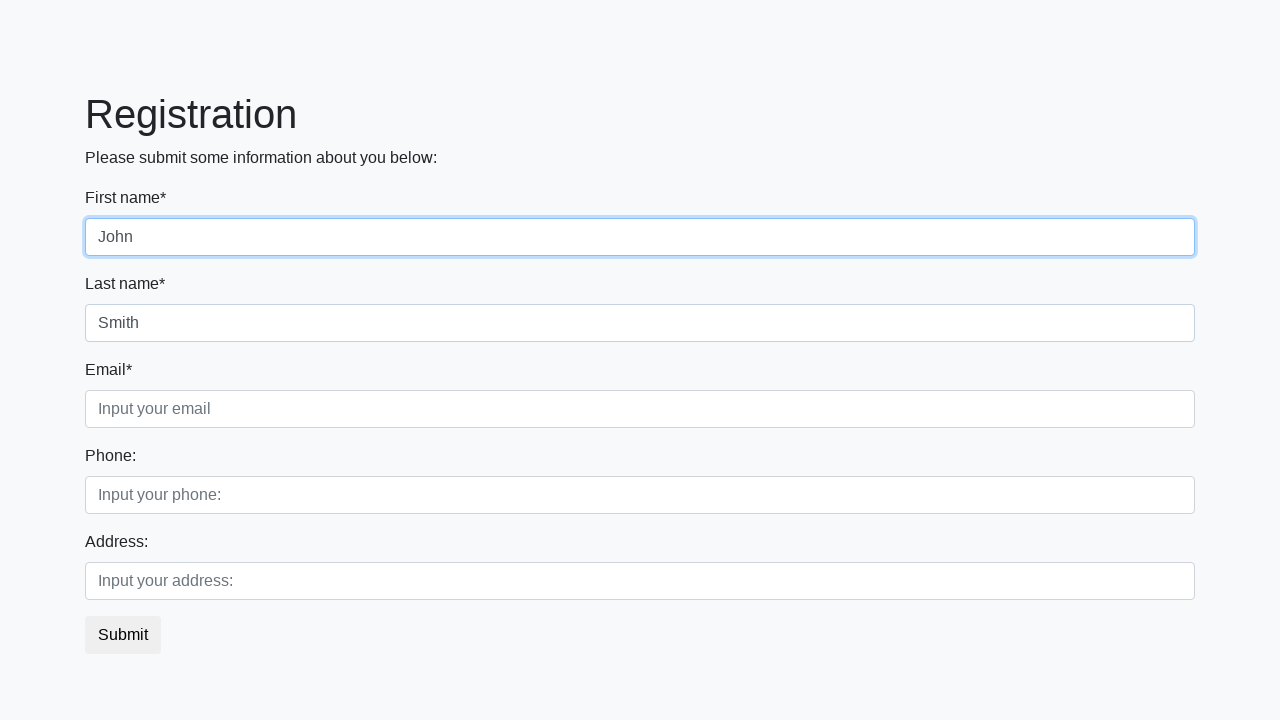

Filled email field with 'john.smith@example.com' on .first_block .third
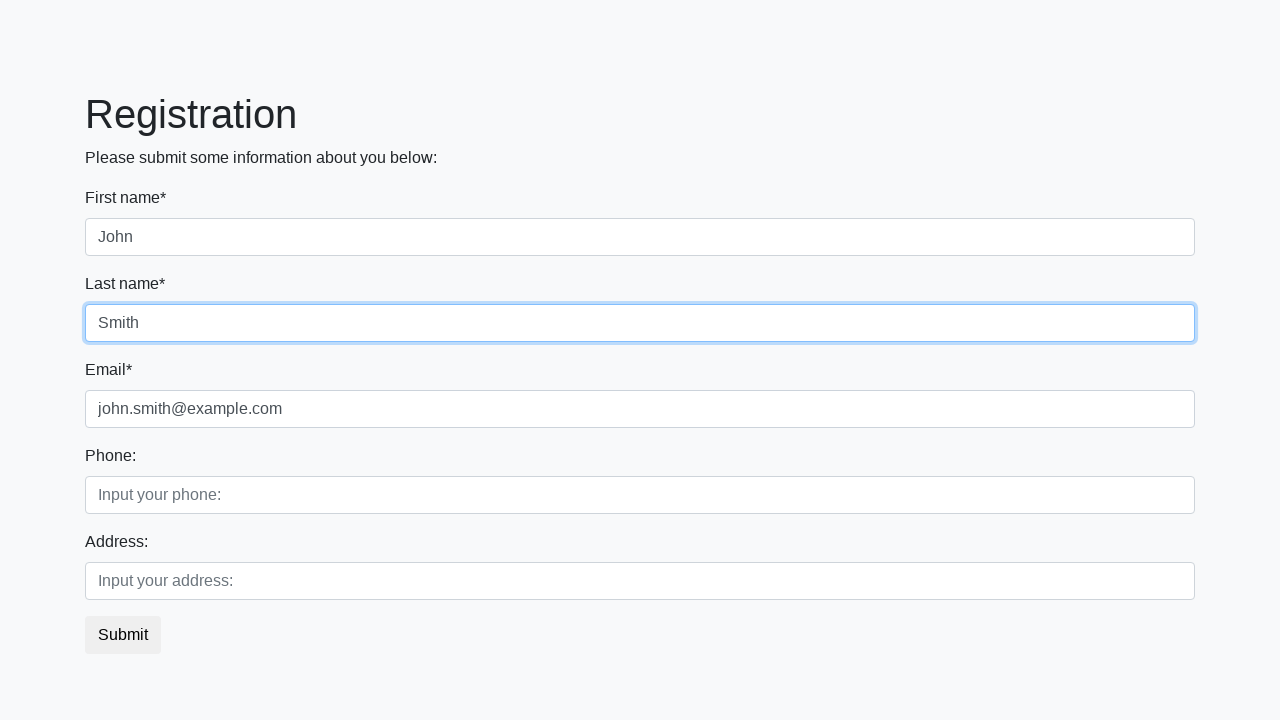

Clicked submit button at (123, 635) on button.btn
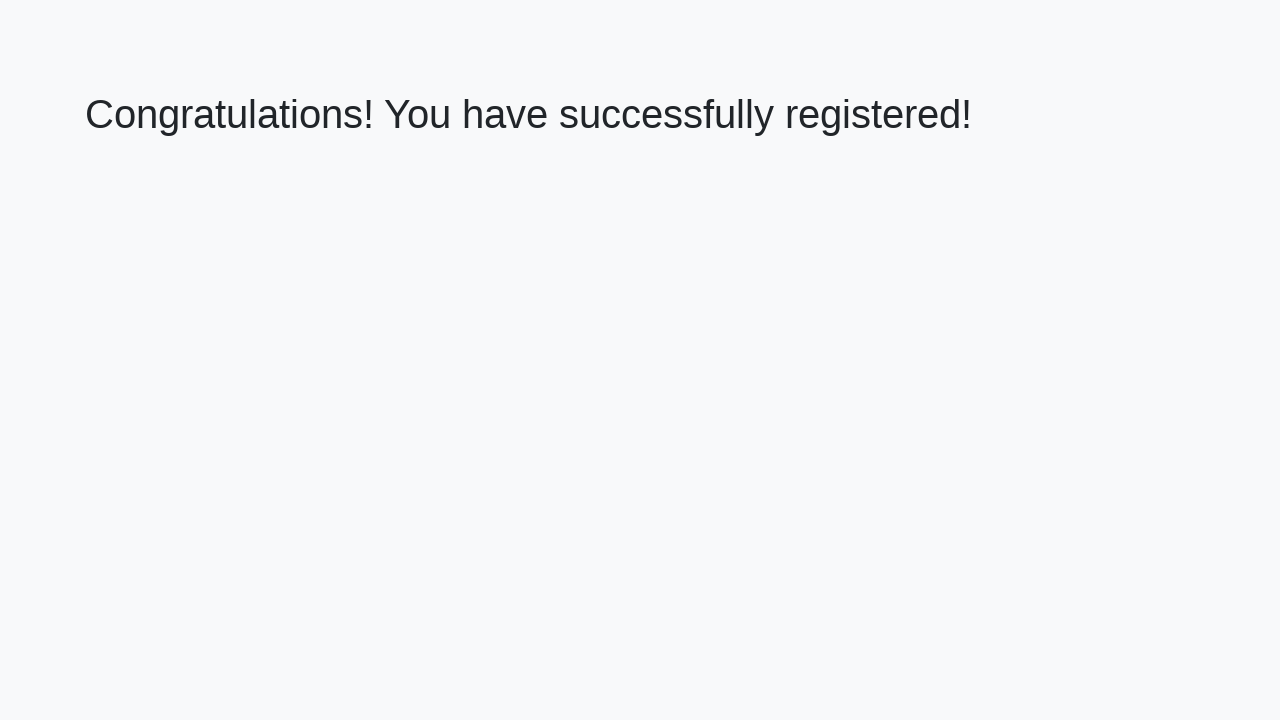

Success heading appeared
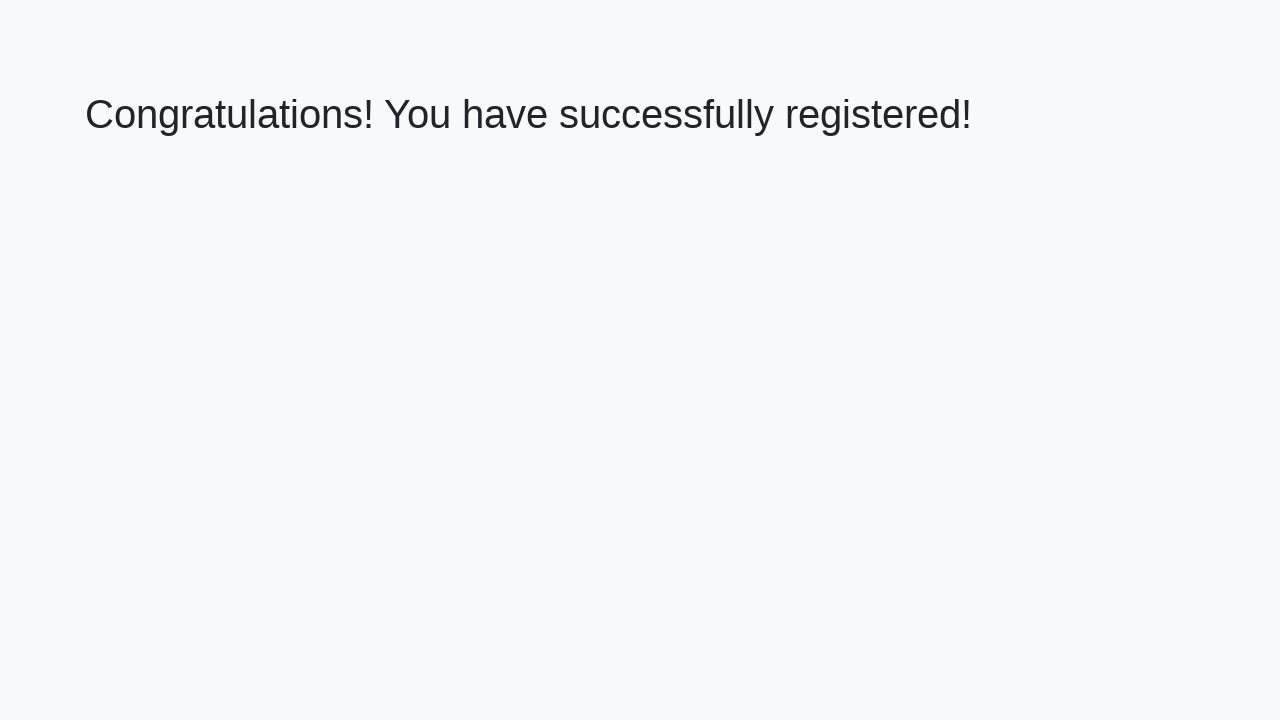

Verified success message: 'Congratulations! You have successfully registered!'
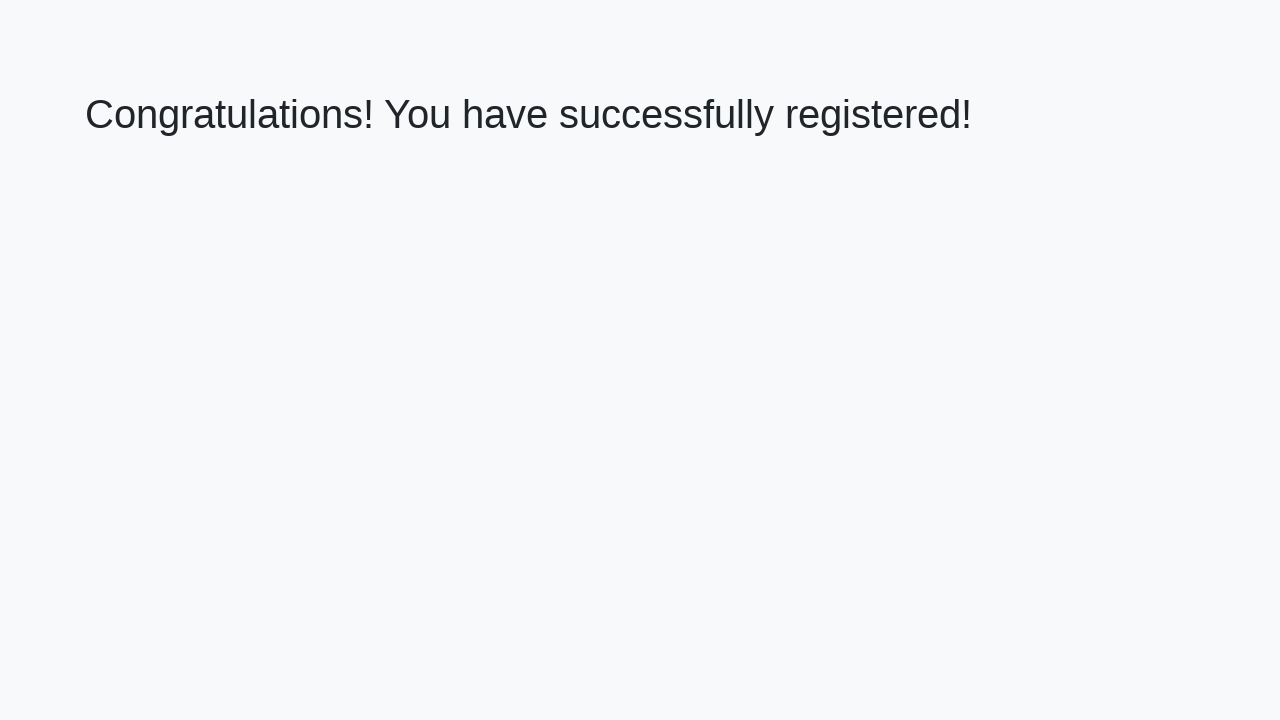

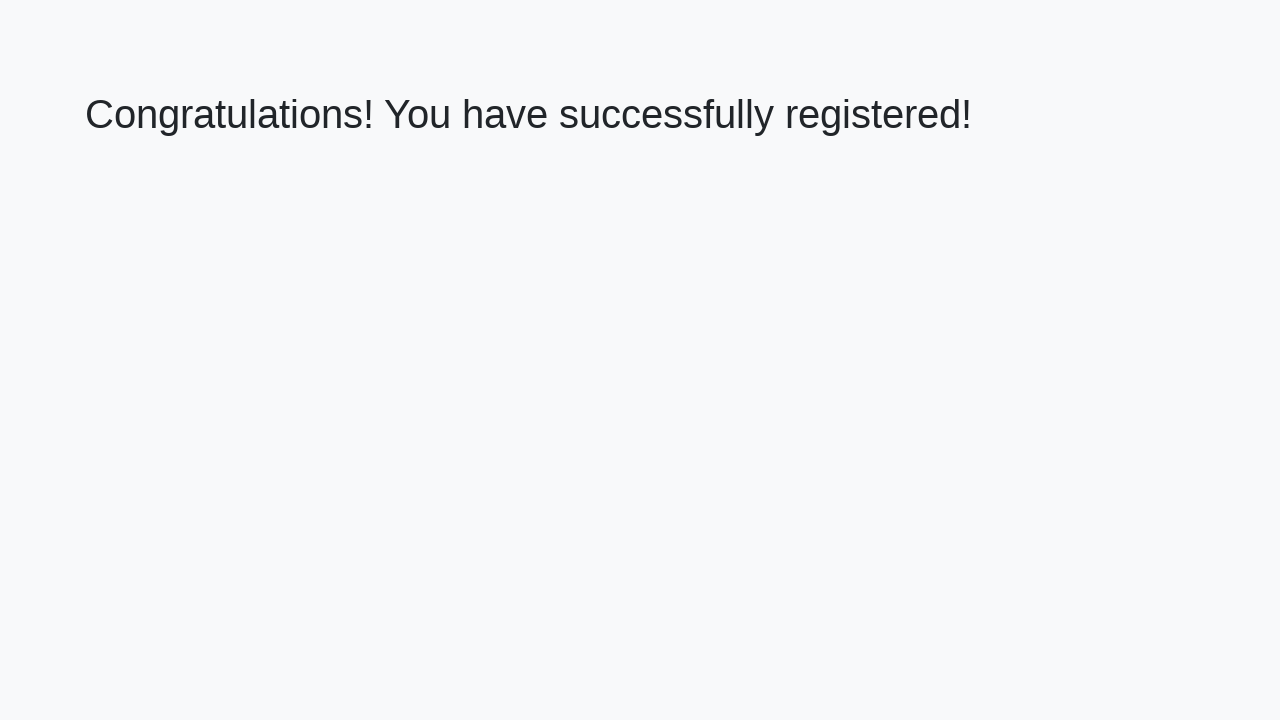